Tests clicking the steer gemma button and verifying navigation to the steer section

Starting URL: https://neuronpedia.org/gemma-scope#main

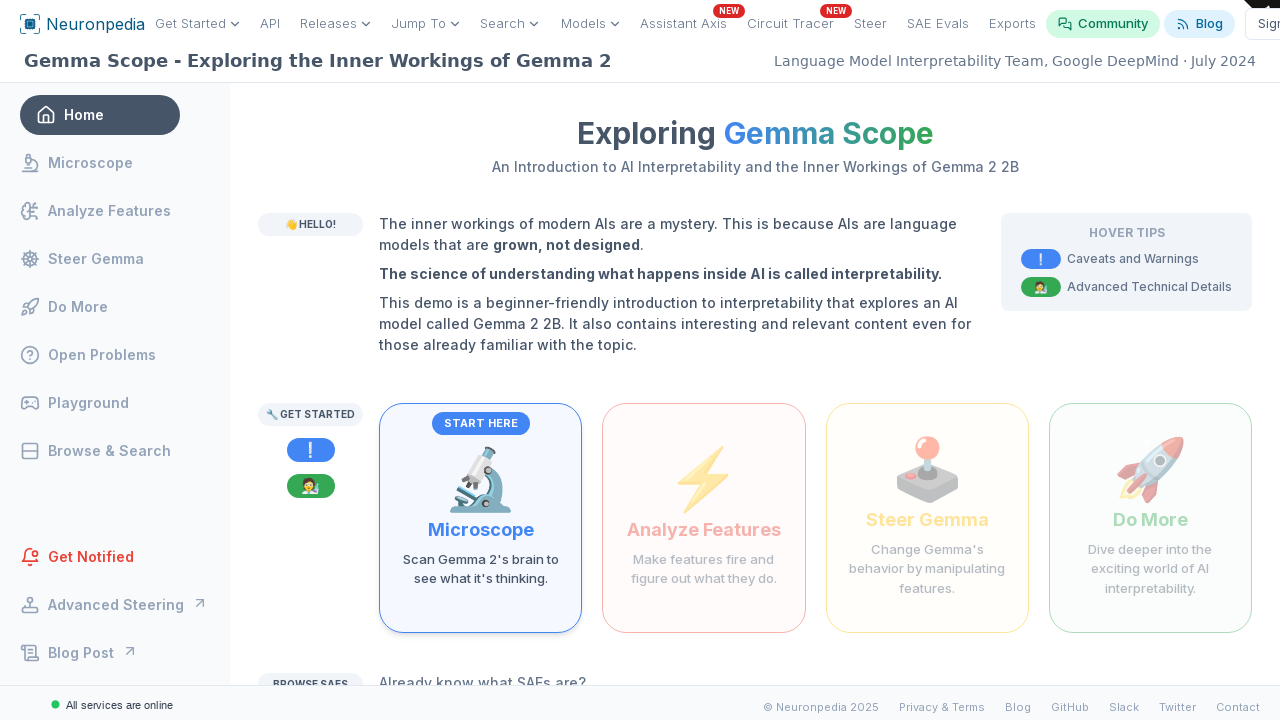

Clicked the steer gemma button at (927, 569) on internal:text="Change Gemma's behavior by manipulating features"i
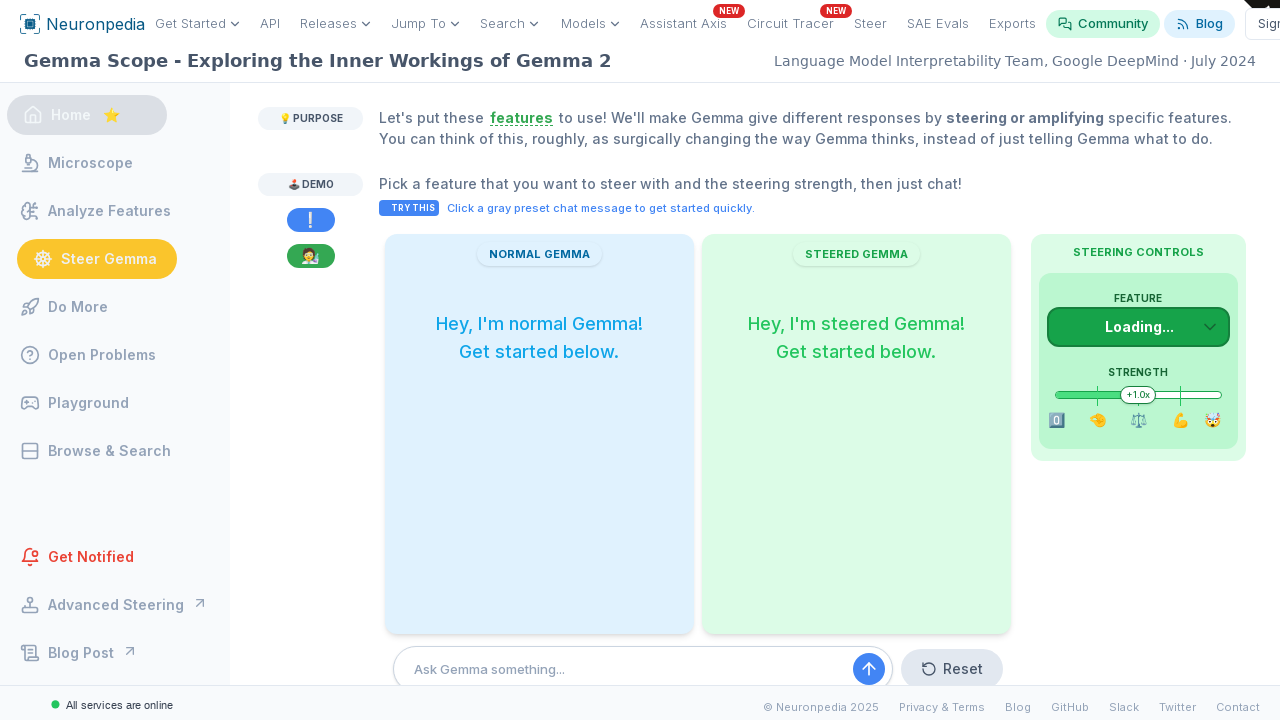

Verified navigation to steer section
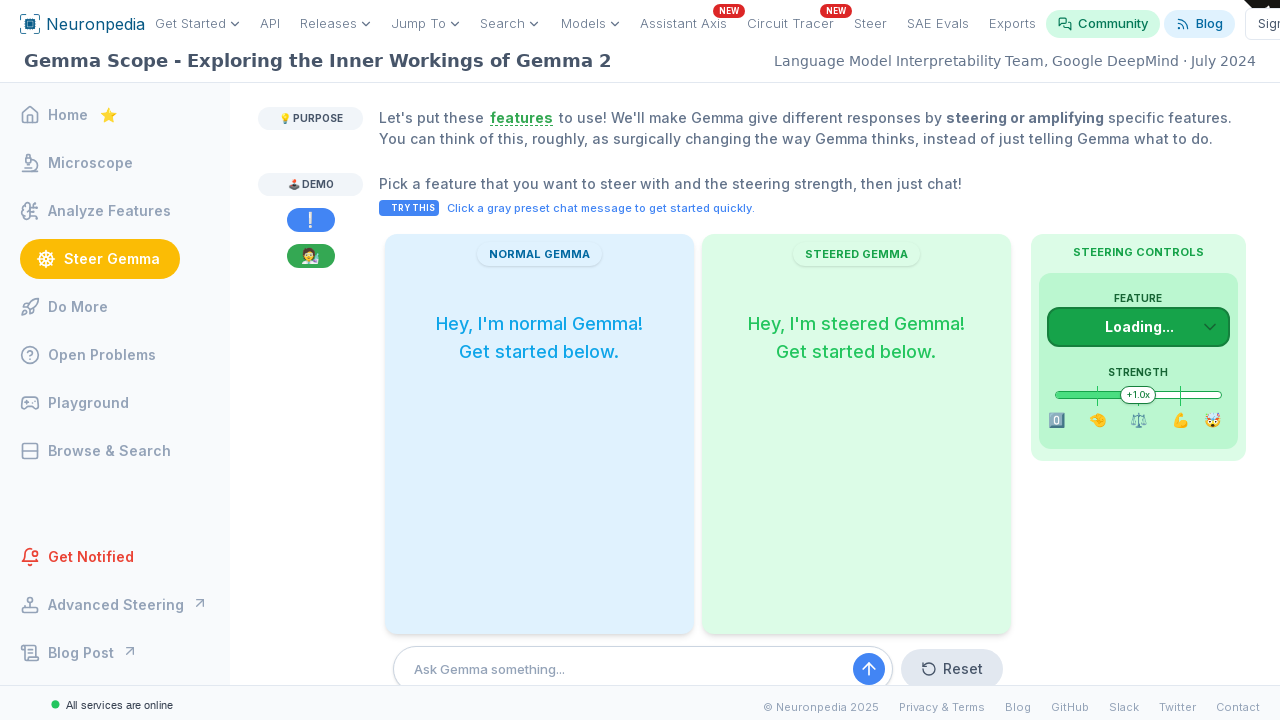

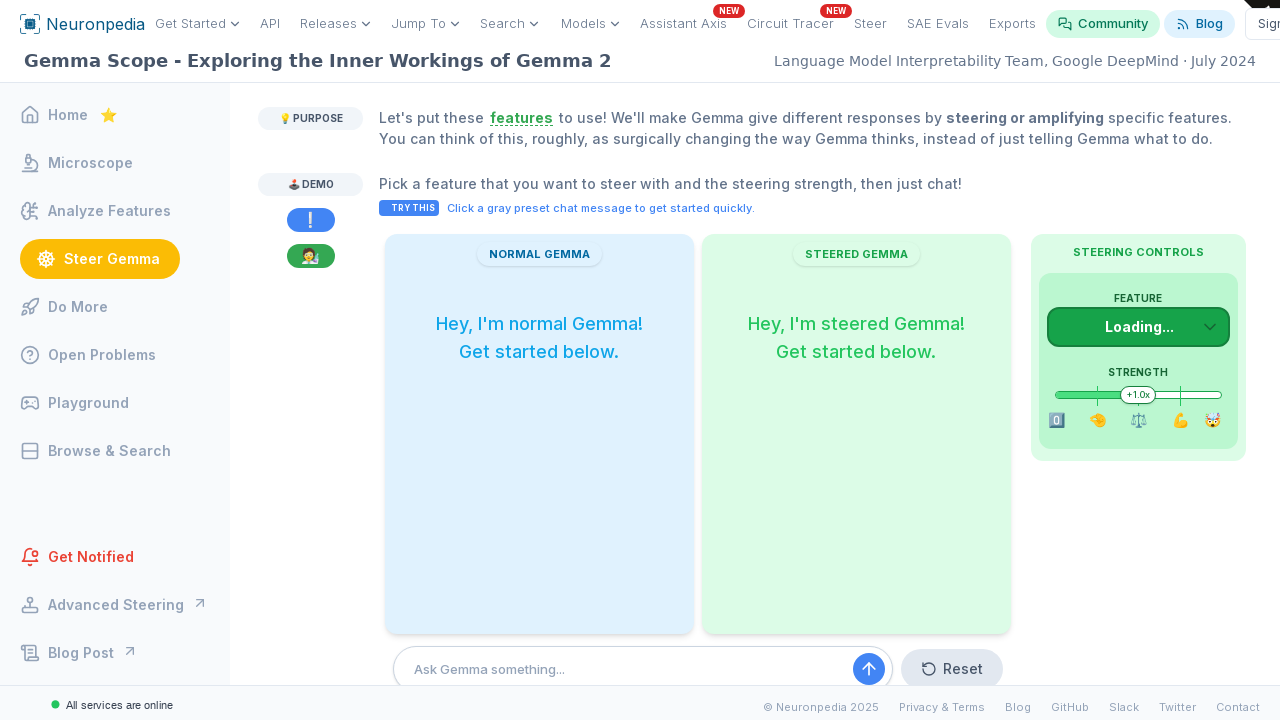